Tests filling a text box with a name value

Starting URL: https://testautomationpractice.blogspot.com/

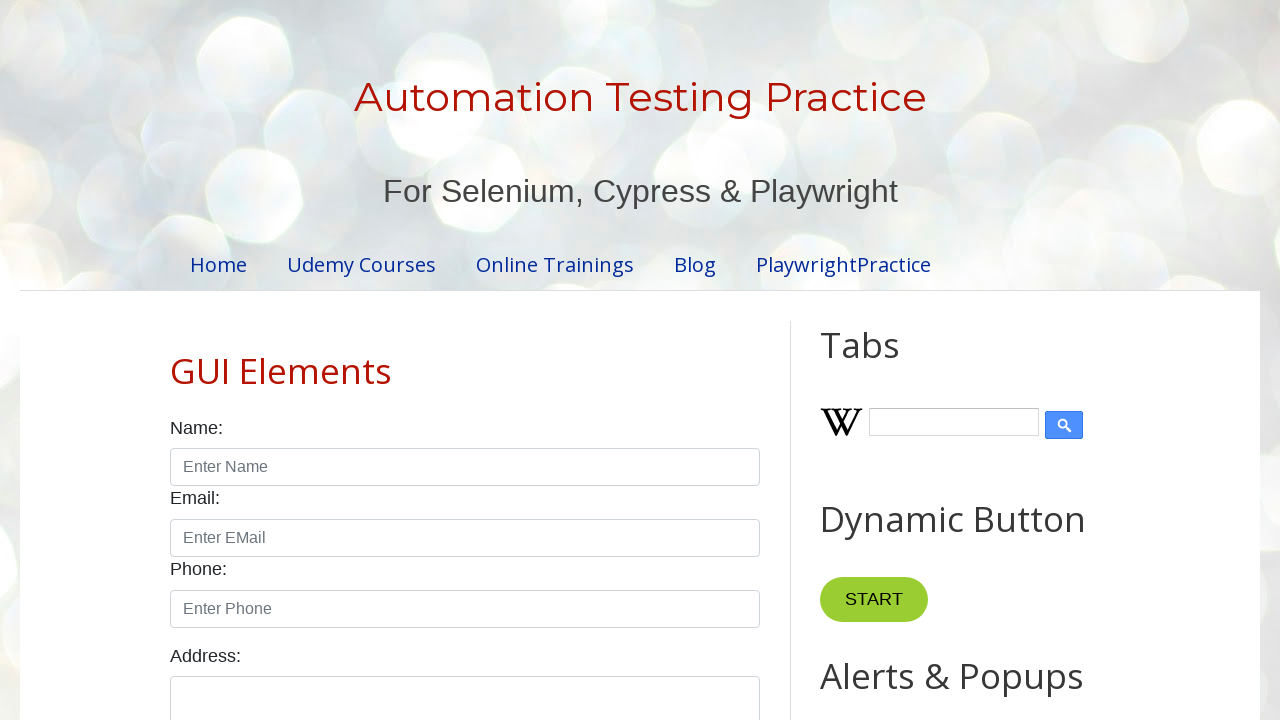

Filled name textbox with 'Manikandan' on #name
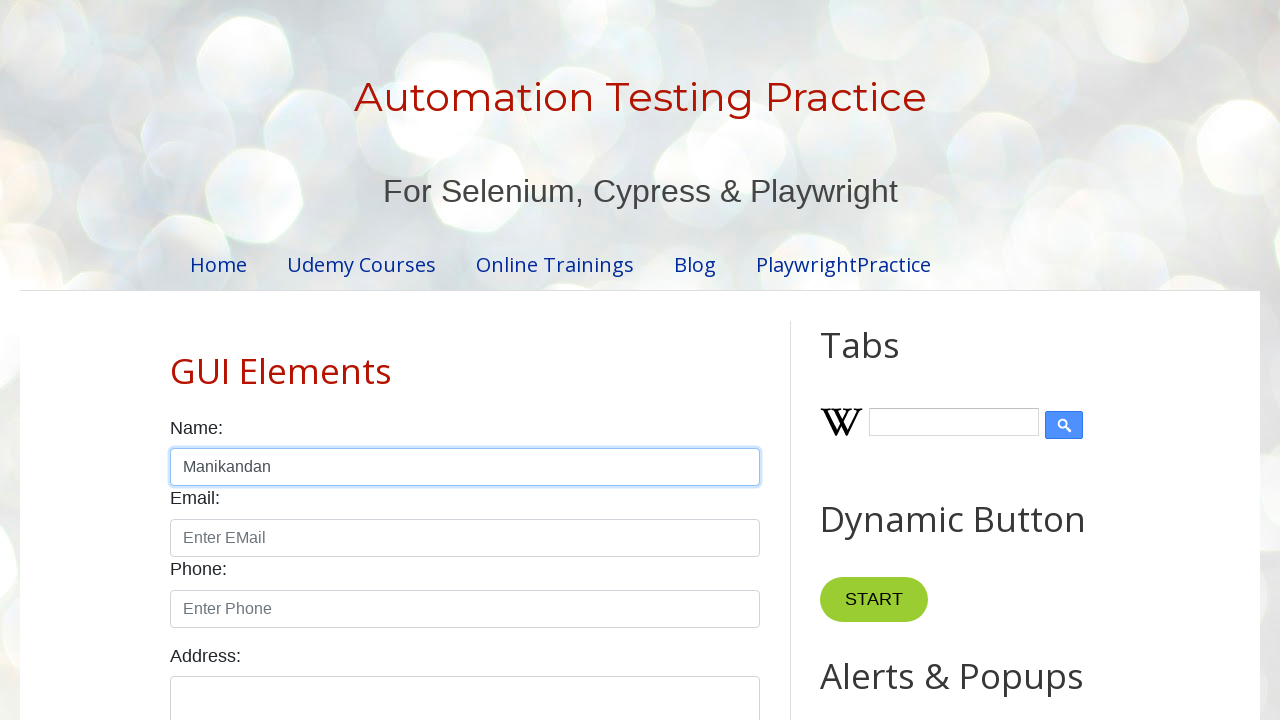

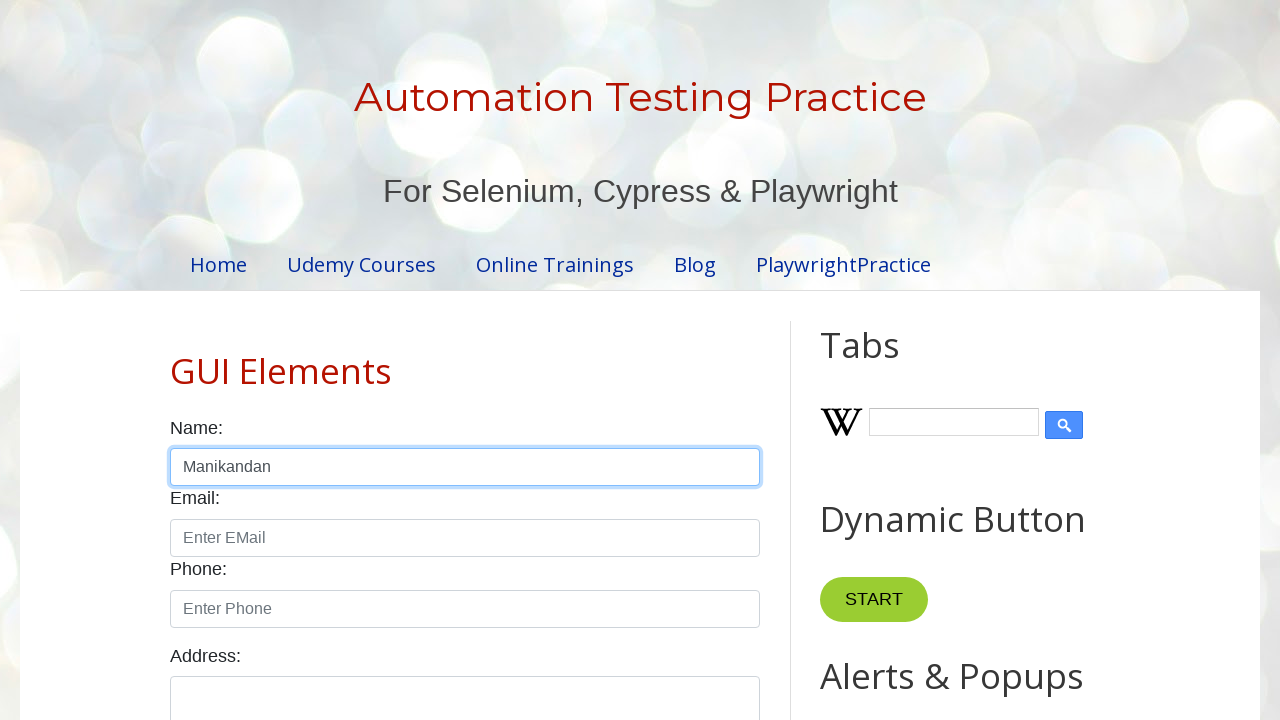